Tests multiple file upload functionality on a demo site by selecting multiple files and clicking the upload button

Starting URL: https://demo.automationtesting.in/FileUpload.html

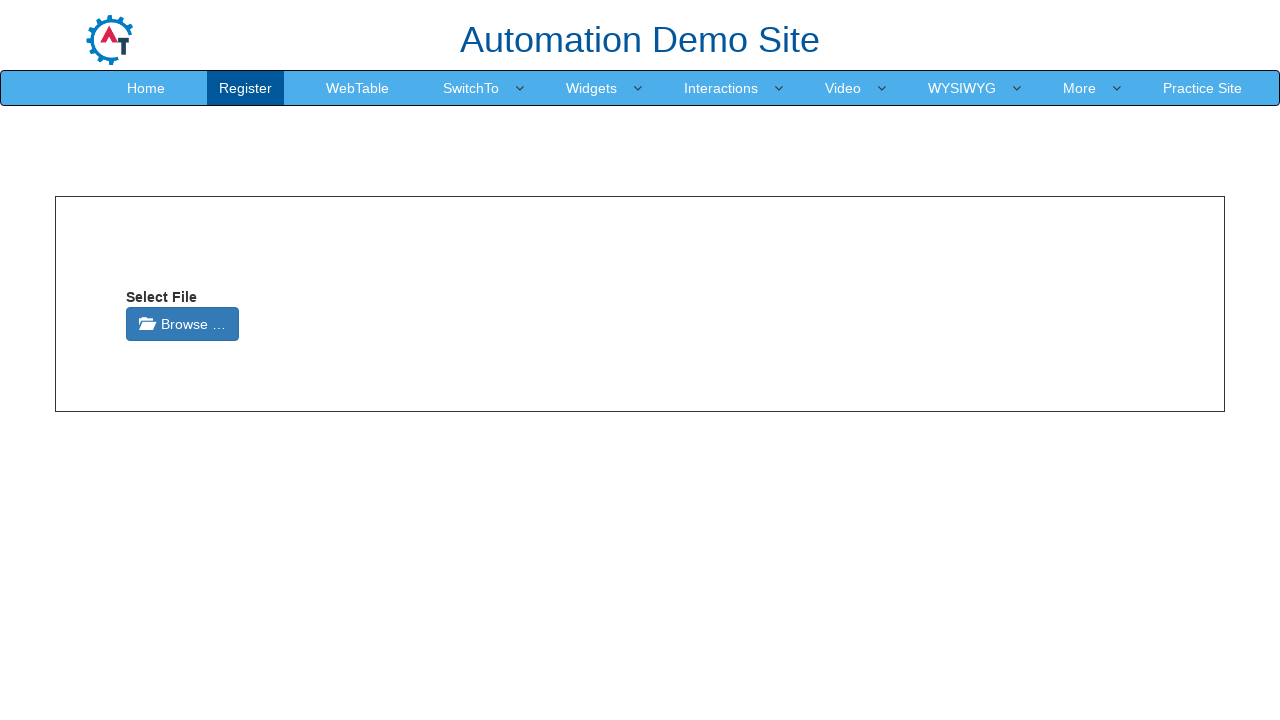

Created temporary test file 1
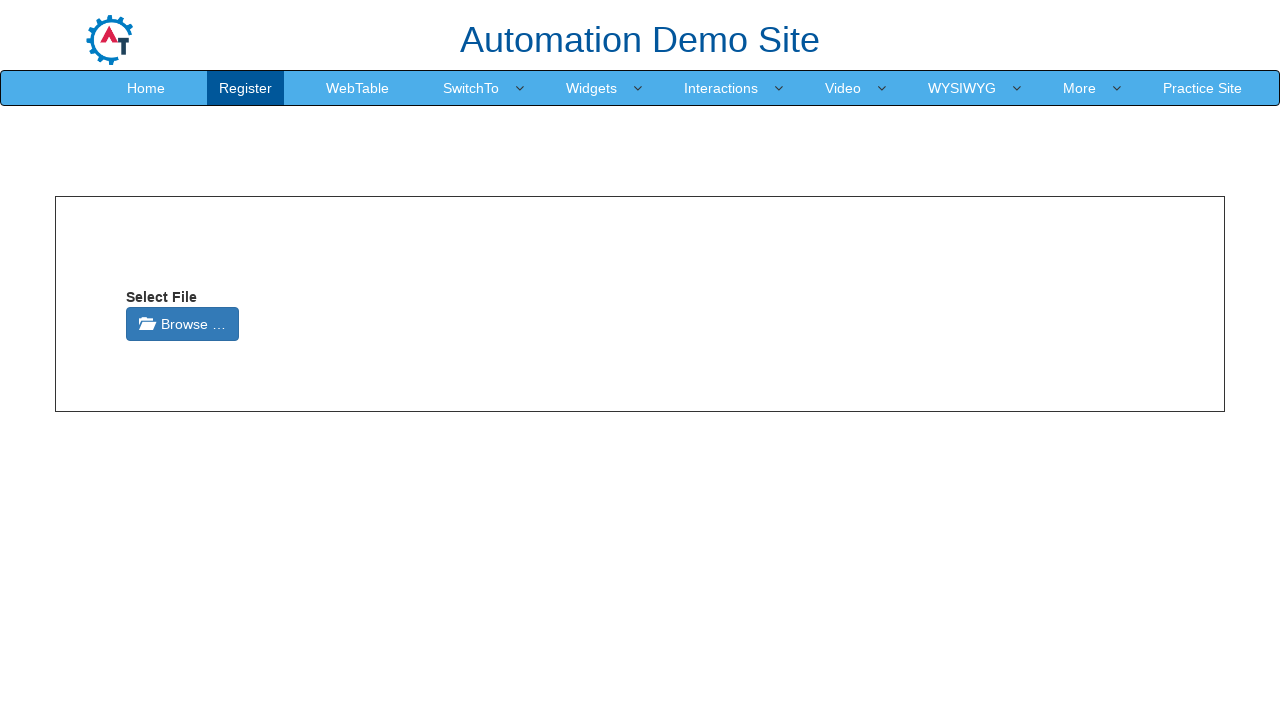

Created temporary test file 2
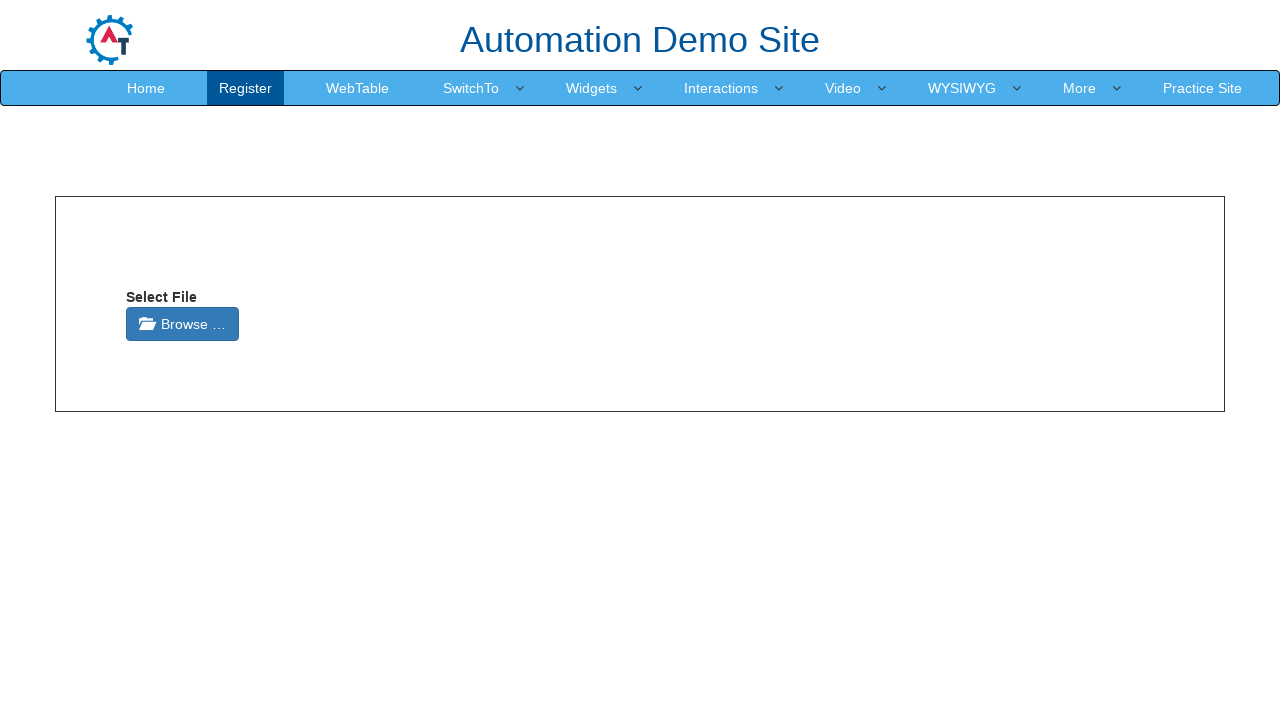

Selected multiple files for upload using file input
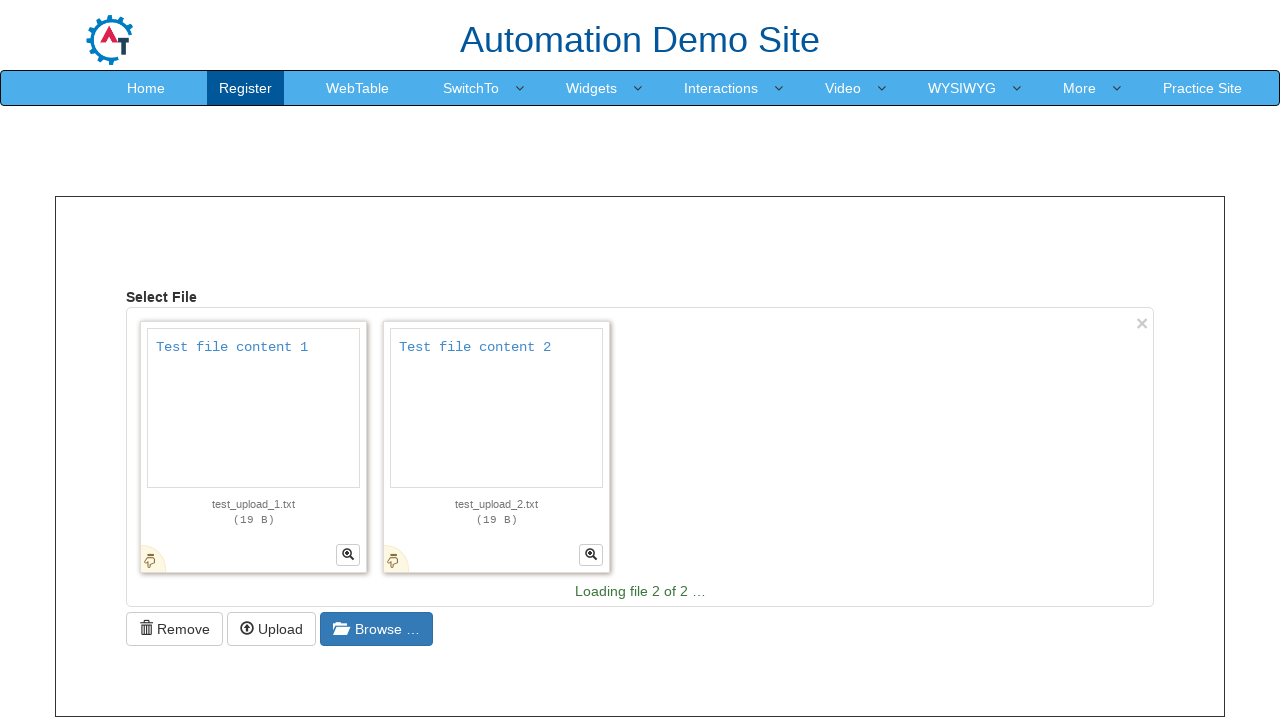

Clicked upload button to submit multiple files at (272, 609) on internal:attr=[title="Upload selected files"i]
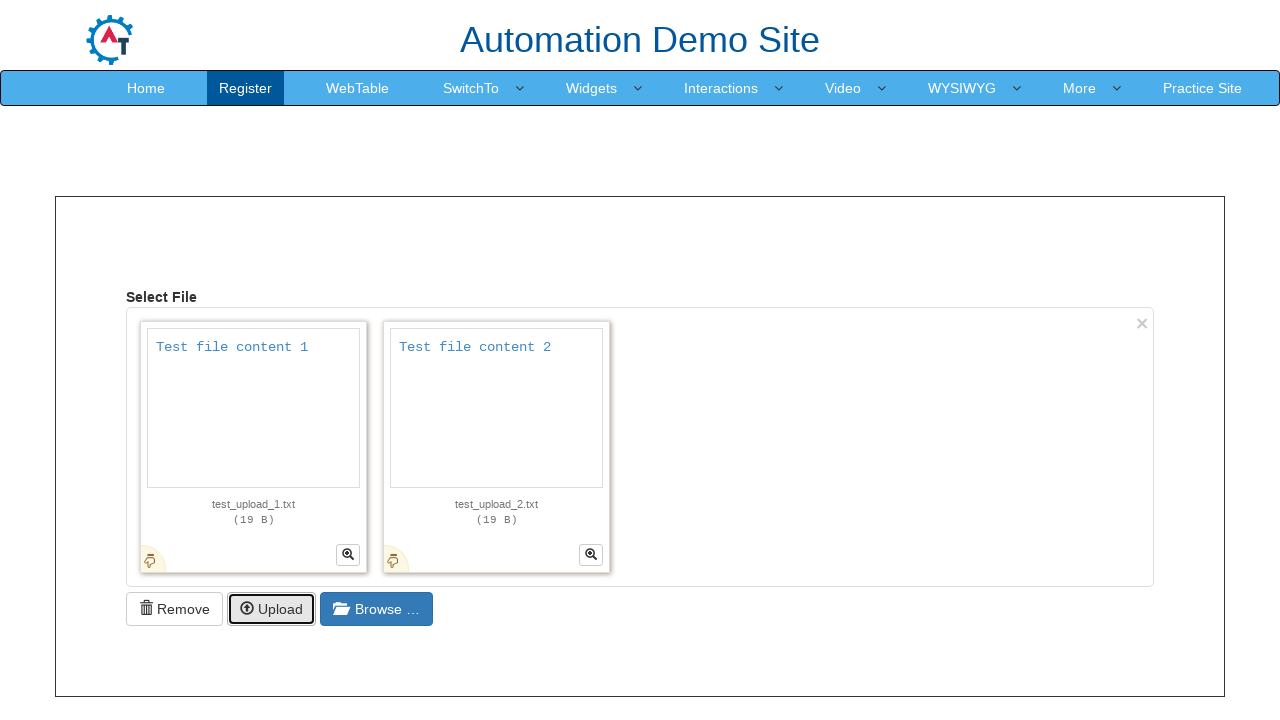

Waited 2 seconds for file upload to complete
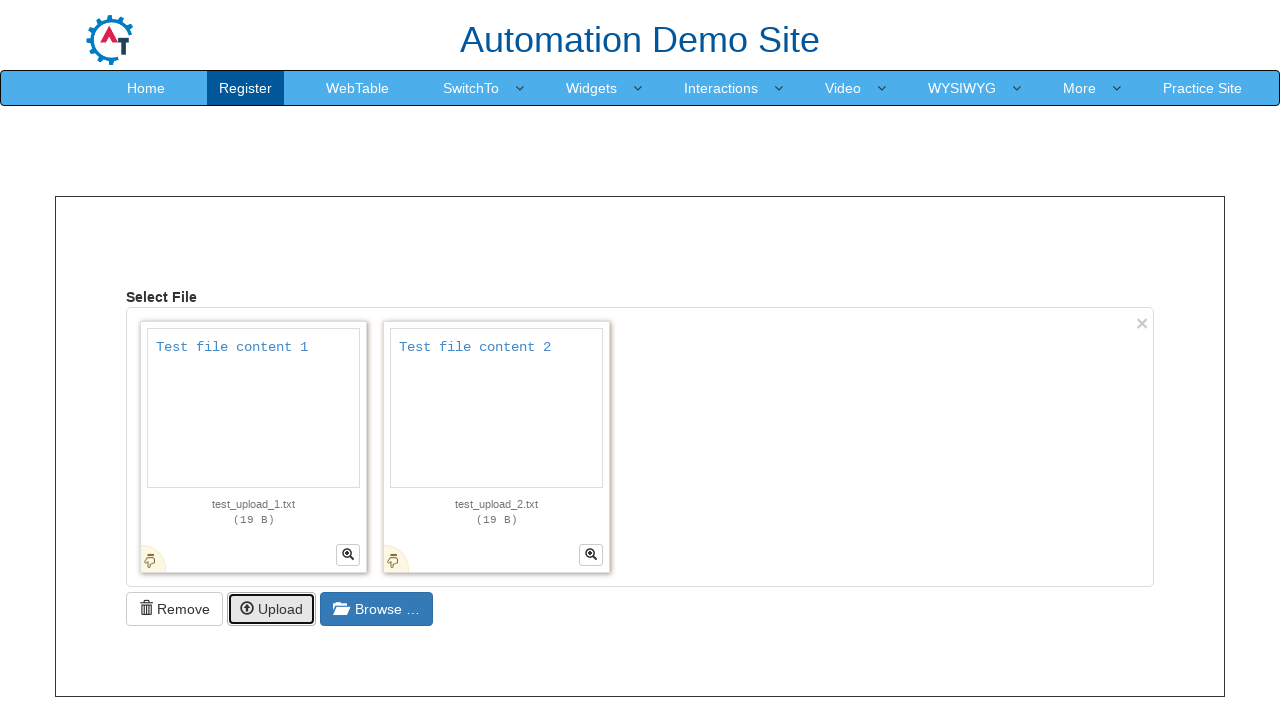

Removed temporary test file 1
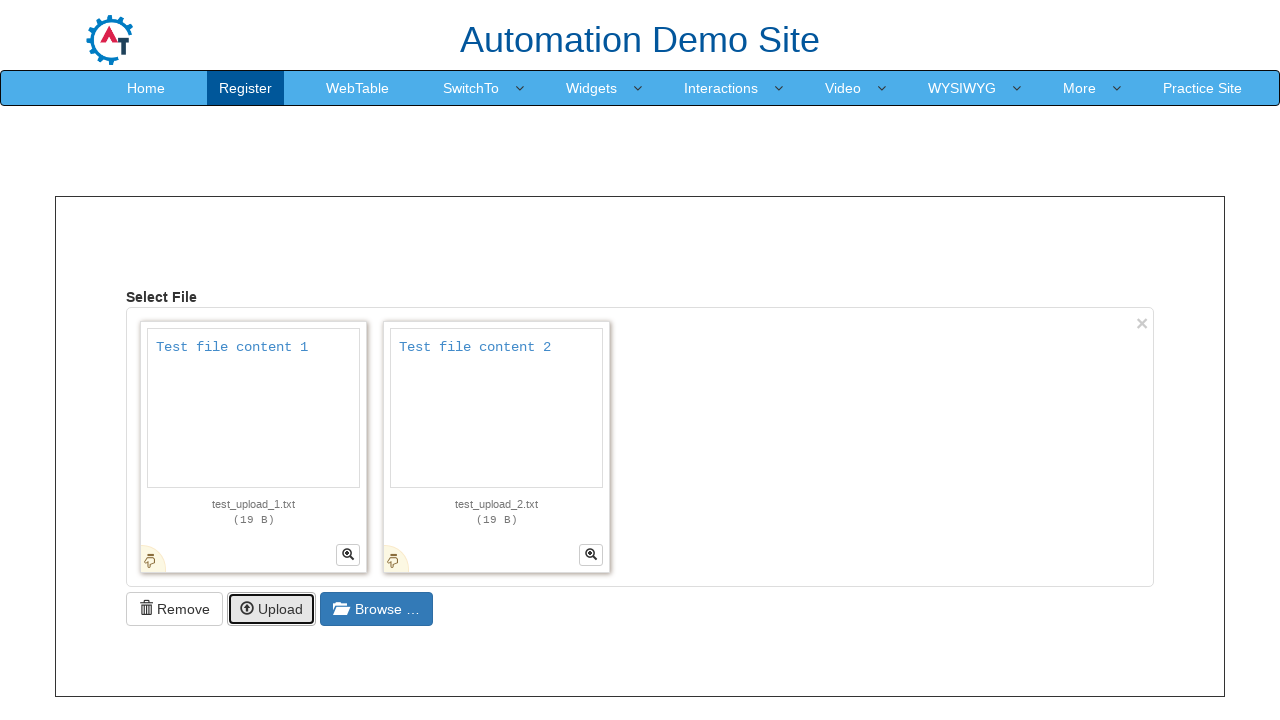

Removed temporary test file 2
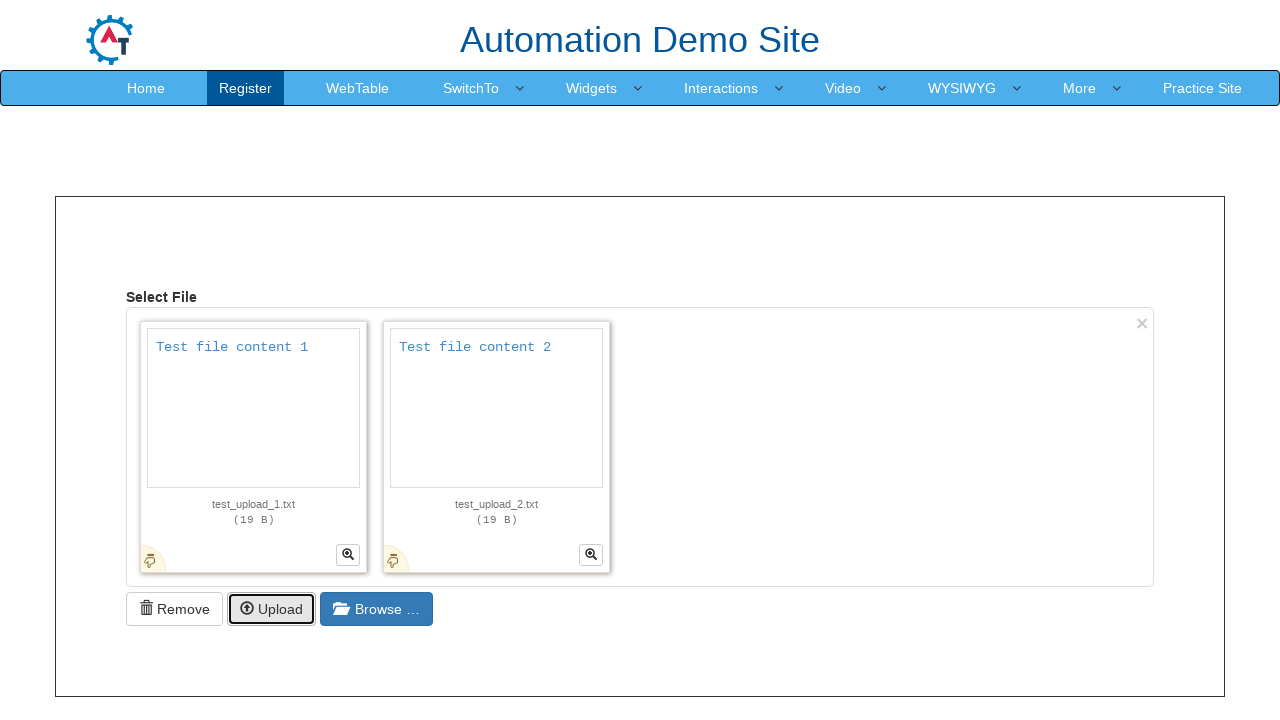

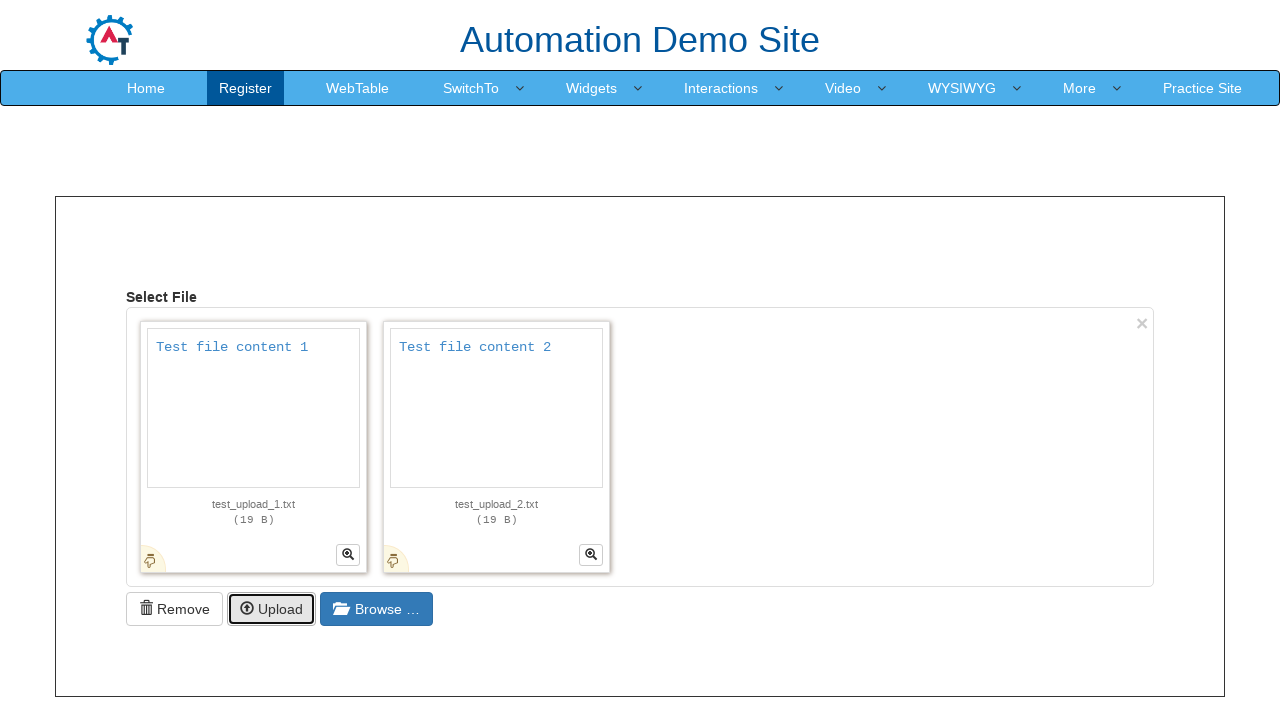